Tests editing a todo item by double-clicking and entering new text

Starting URL: https://demo.playwright.dev/todomvc

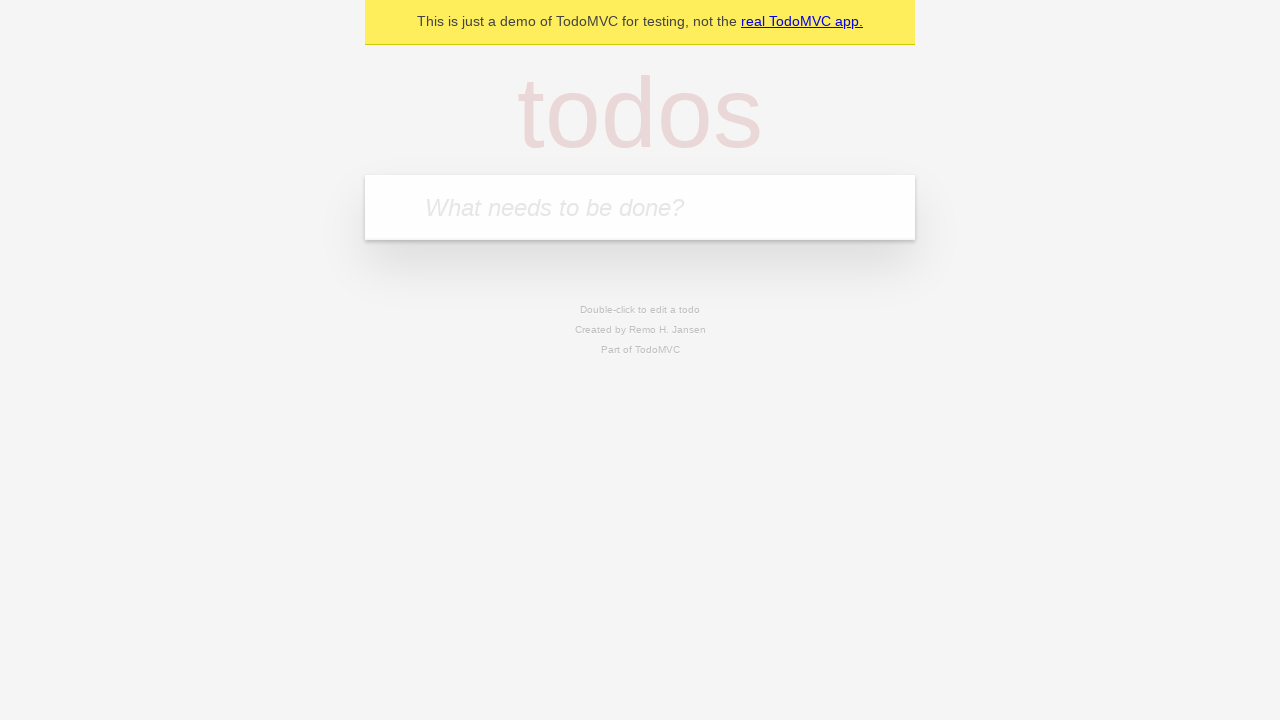

Filled new todo field with 'watch monty python' on internal:attr=[placeholder="What needs to be done?"i]
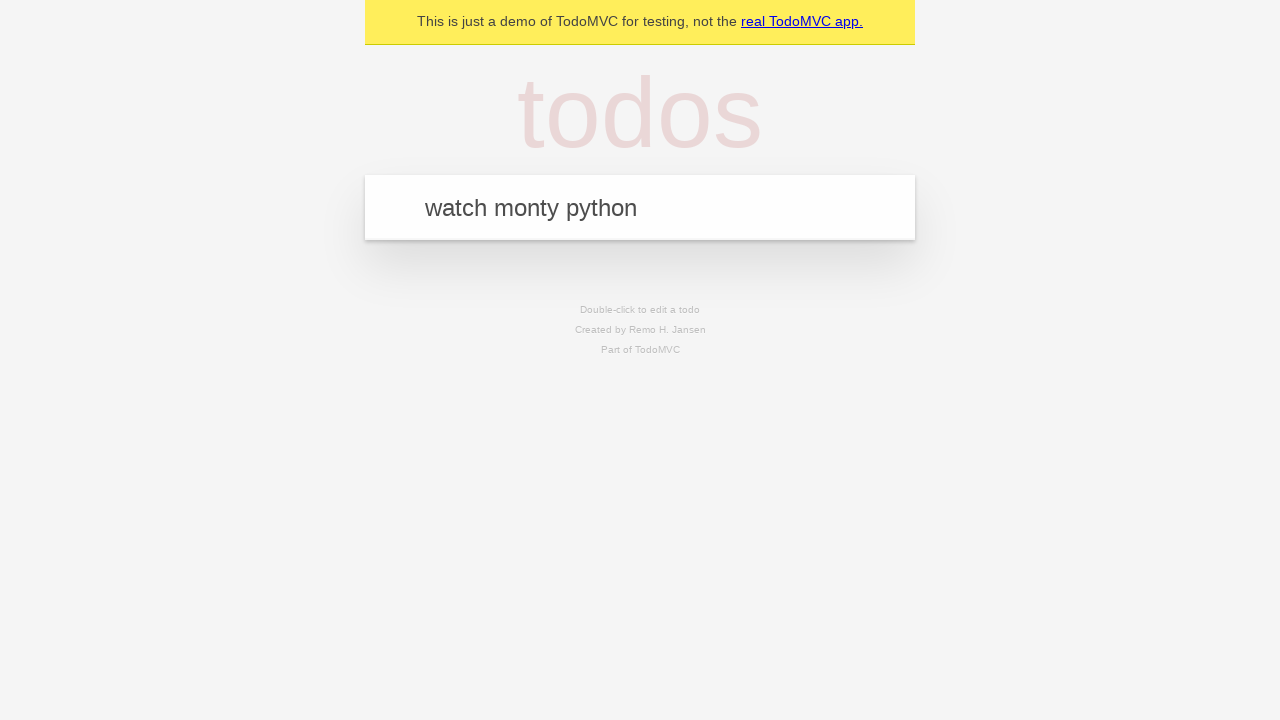

Pressed Enter to create todo 'watch monty python' on internal:attr=[placeholder="What needs to be done?"i]
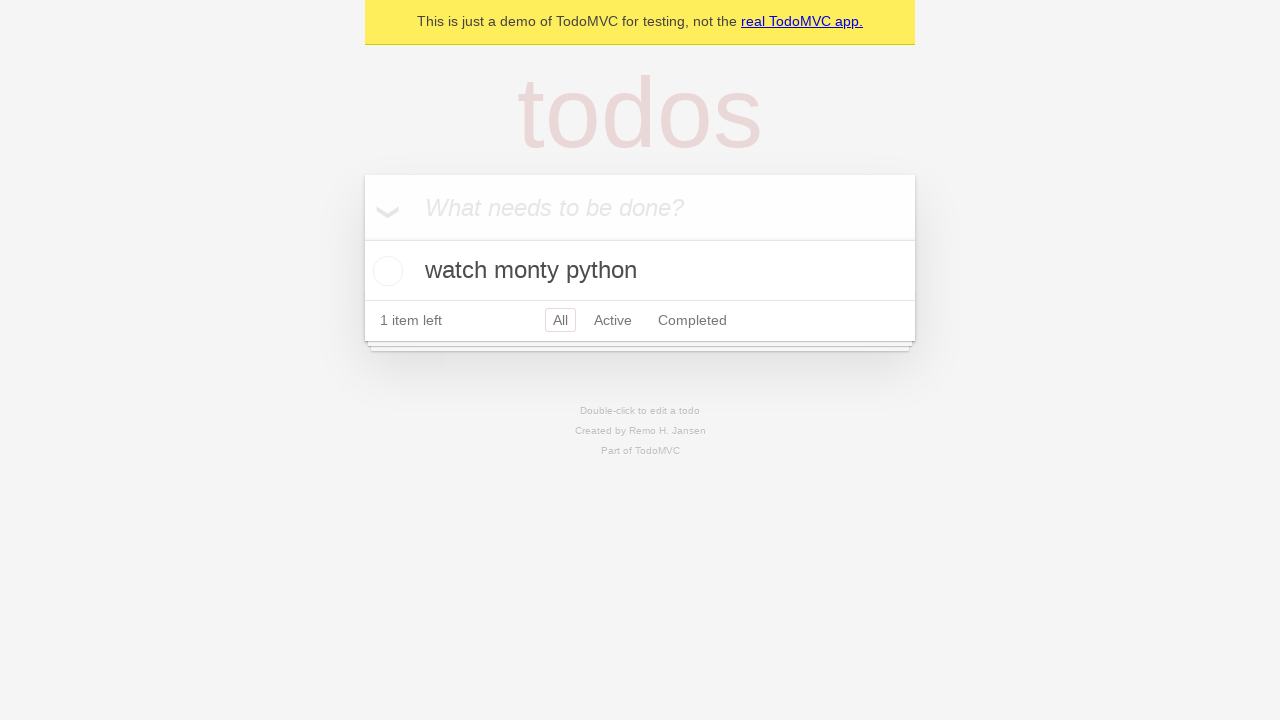

Filled new todo field with 'feed the cat' on internal:attr=[placeholder="What needs to be done?"i]
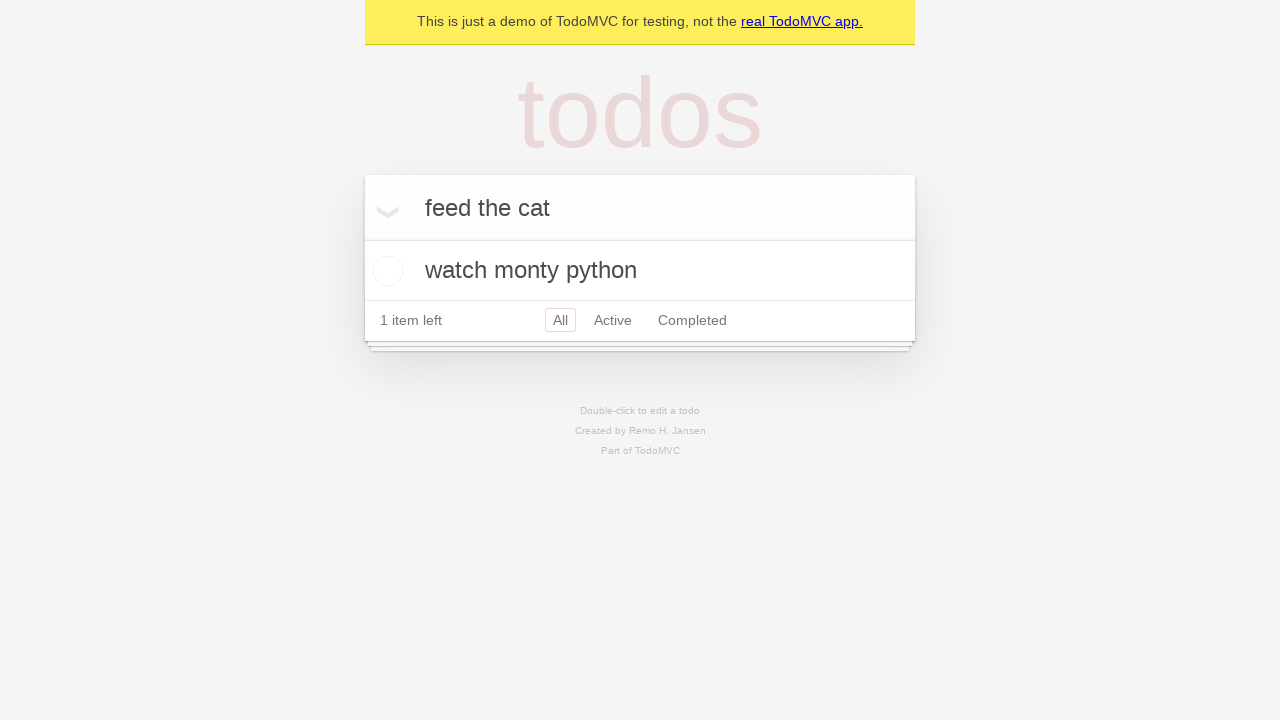

Pressed Enter to create todo 'feed the cat' on internal:attr=[placeholder="What needs to be done?"i]
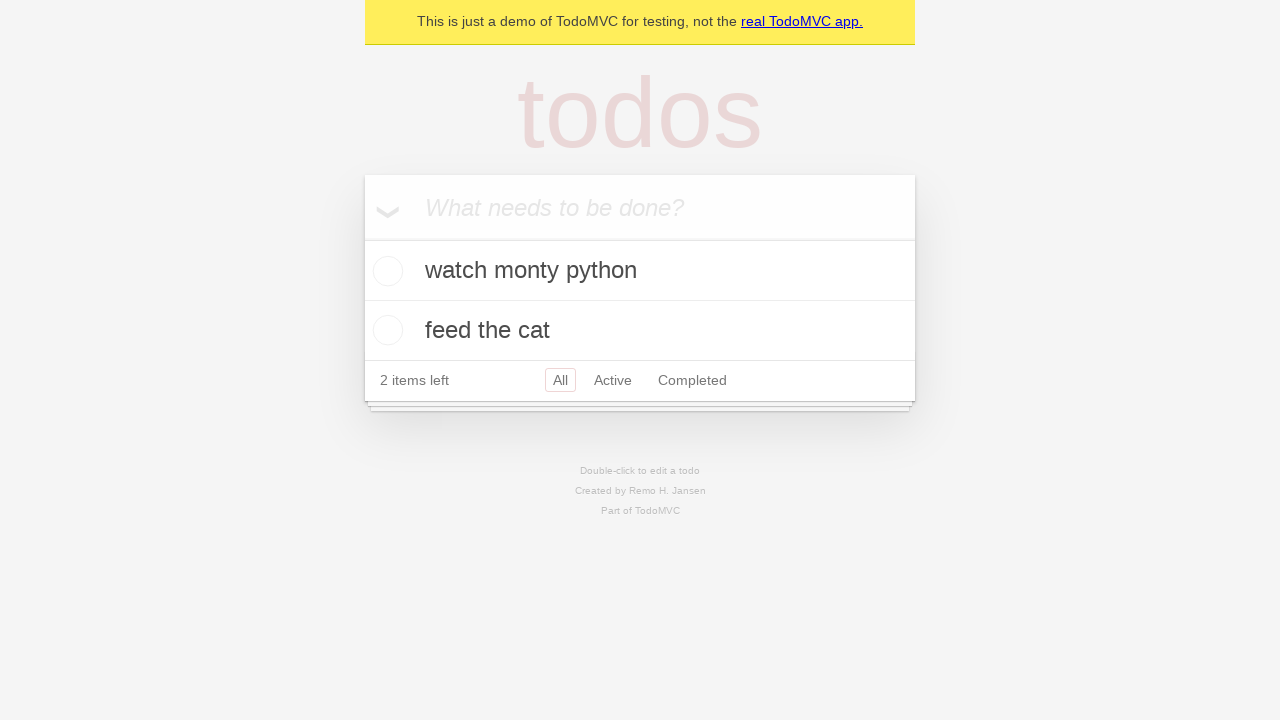

Filled new todo field with 'book a doctors appointment' on internal:attr=[placeholder="What needs to be done?"i]
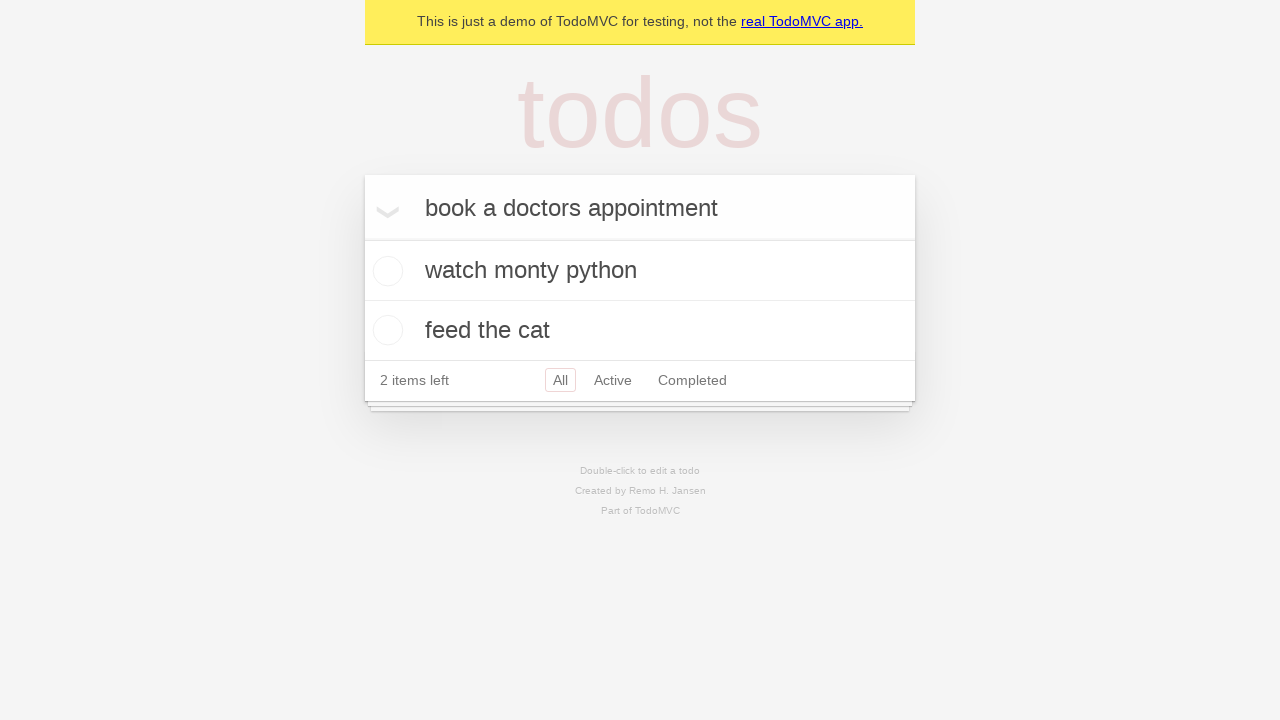

Pressed Enter to create todo 'book a doctors appointment' on internal:attr=[placeholder="What needs to be done?"i]
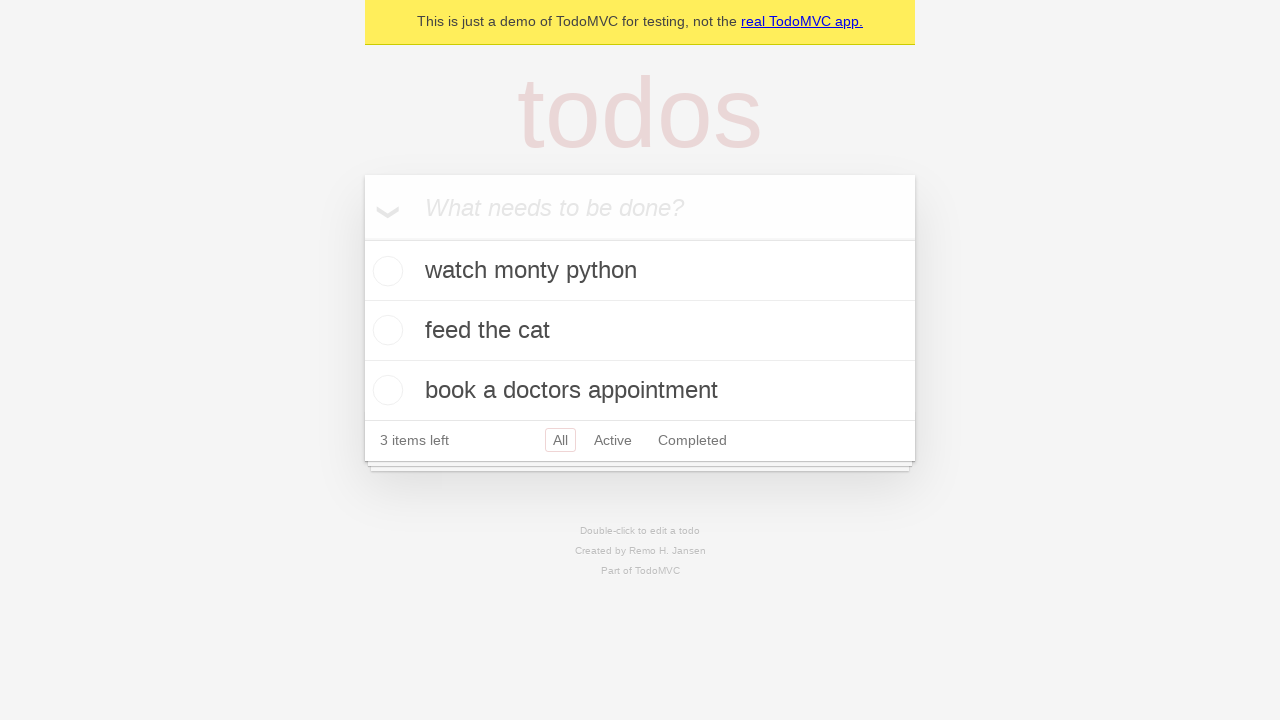

Double-clicked second todo item to enter edit mode at (640, 331) on internal:testid=[data-testid="todo-item"s] >> nth=1
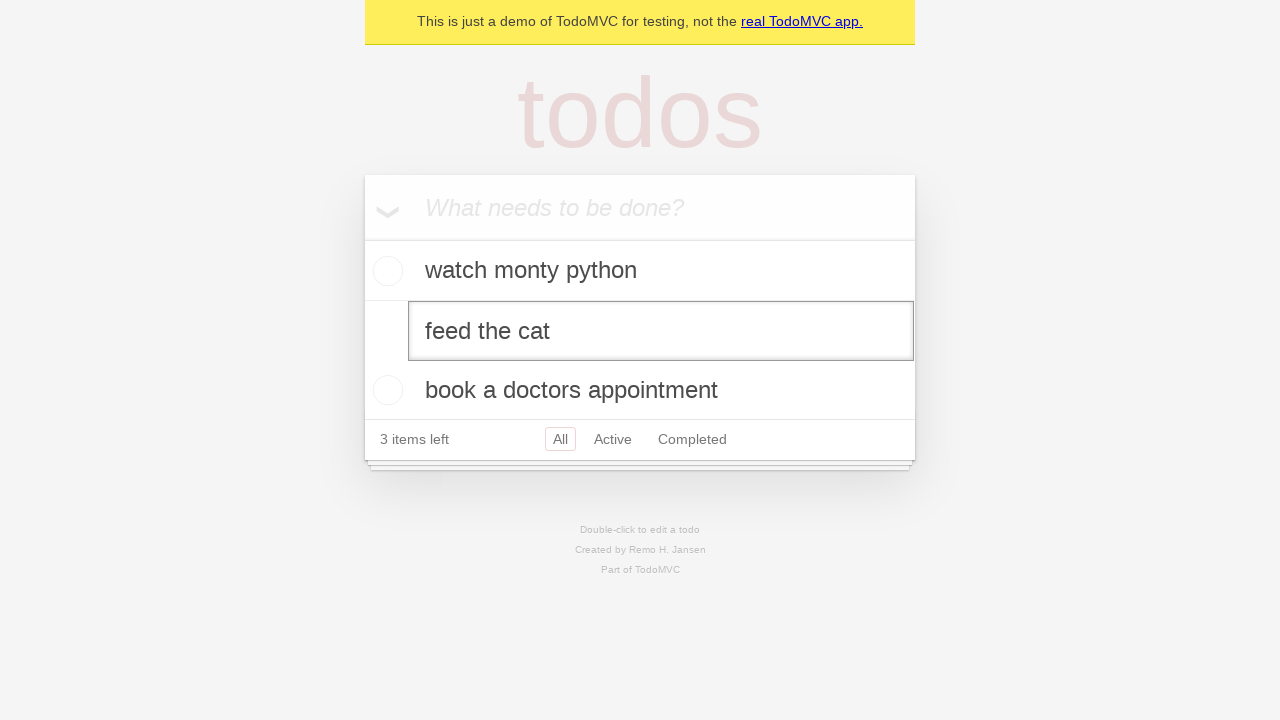

Filled edit textbox with 'buy some sausages' on internal:testid=[data-testid="todo-item"s] >> nth=1 >> internal:role=textbox[nam
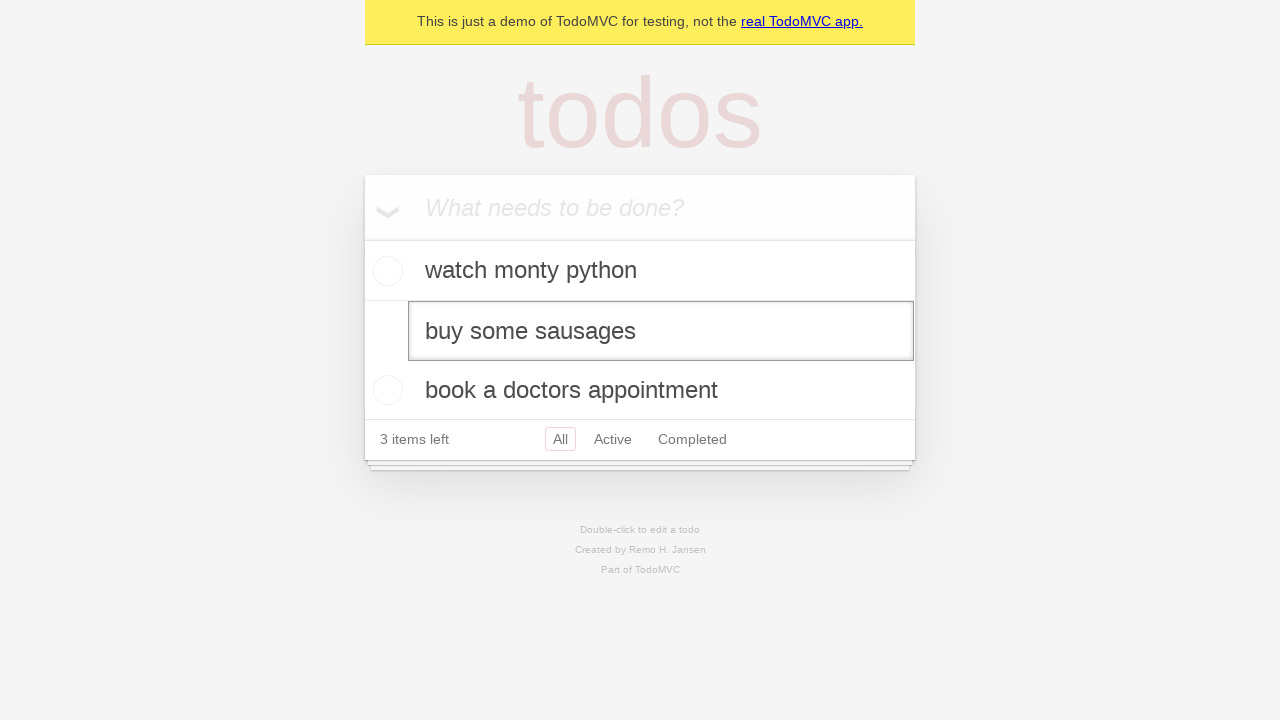

Pressed Enter to save edited todo item on internal:testid=[data-testid="todo-item"s] >> nth=1 >> internal:role=textbox[nam
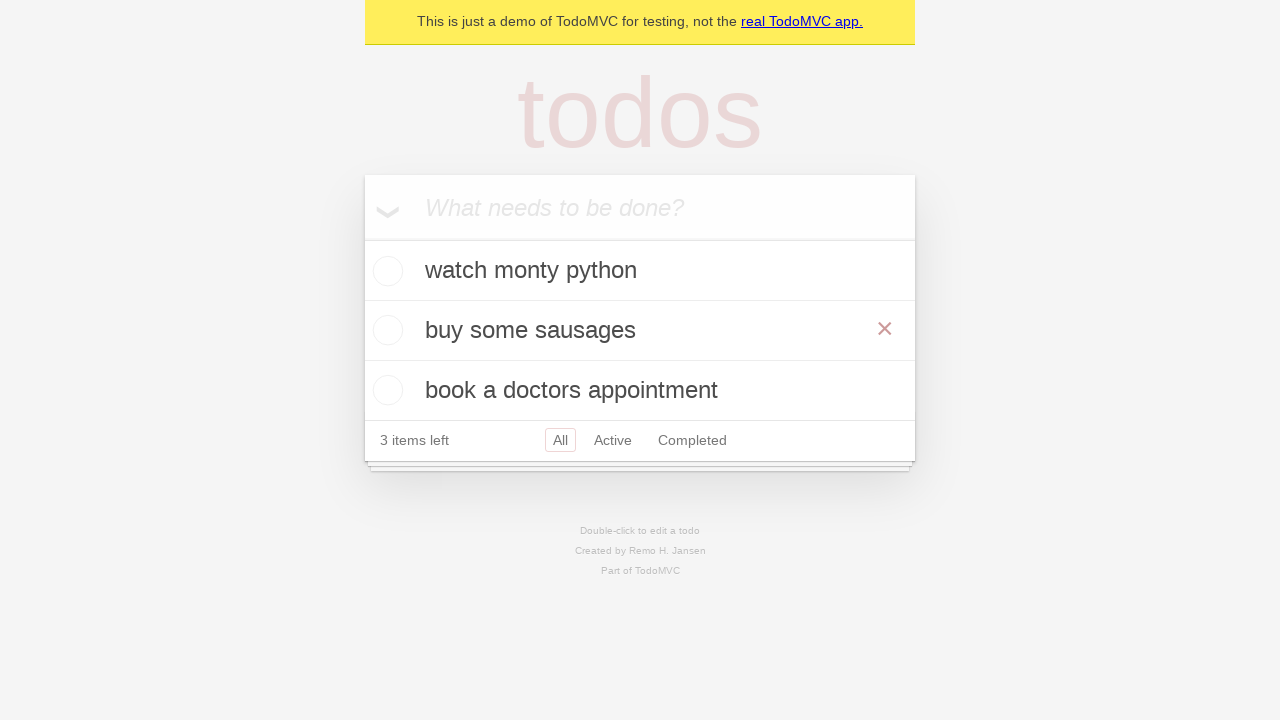

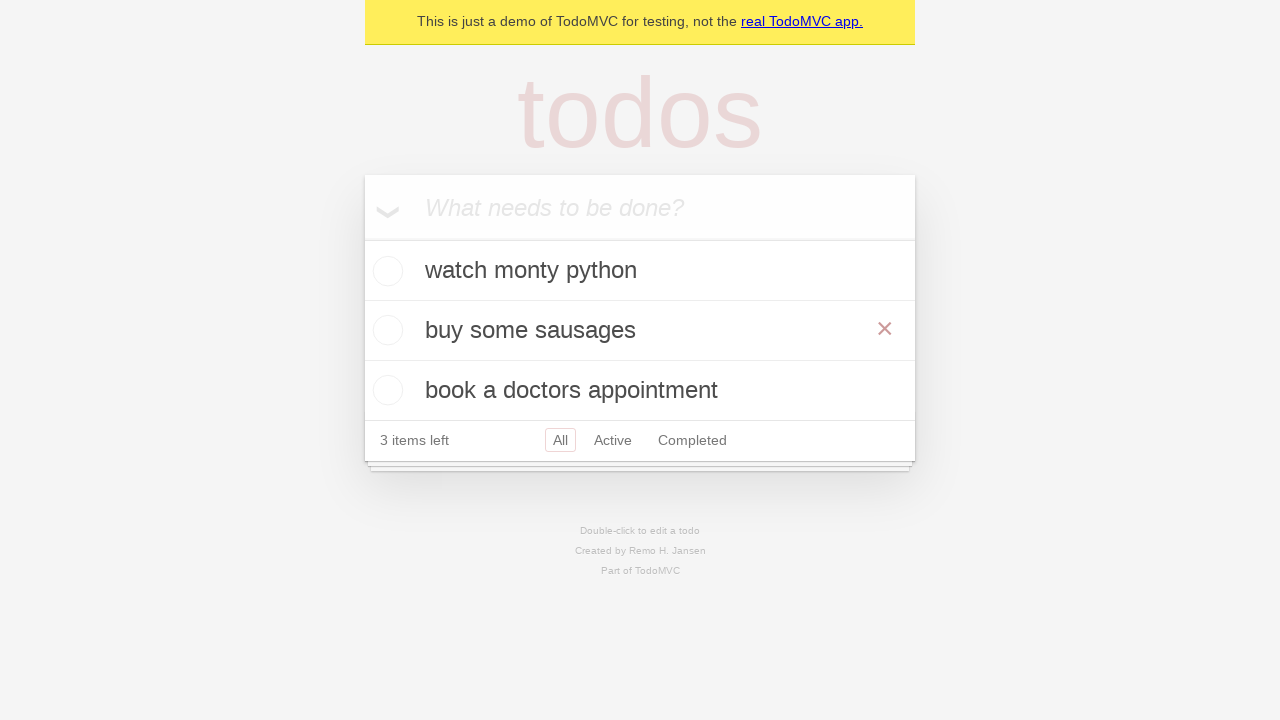